Tests modern alert/lightbox functionality by clicking a button to trigger the alert, verifying its content, and then closing it

Starting URL: https://letcode.in/alert

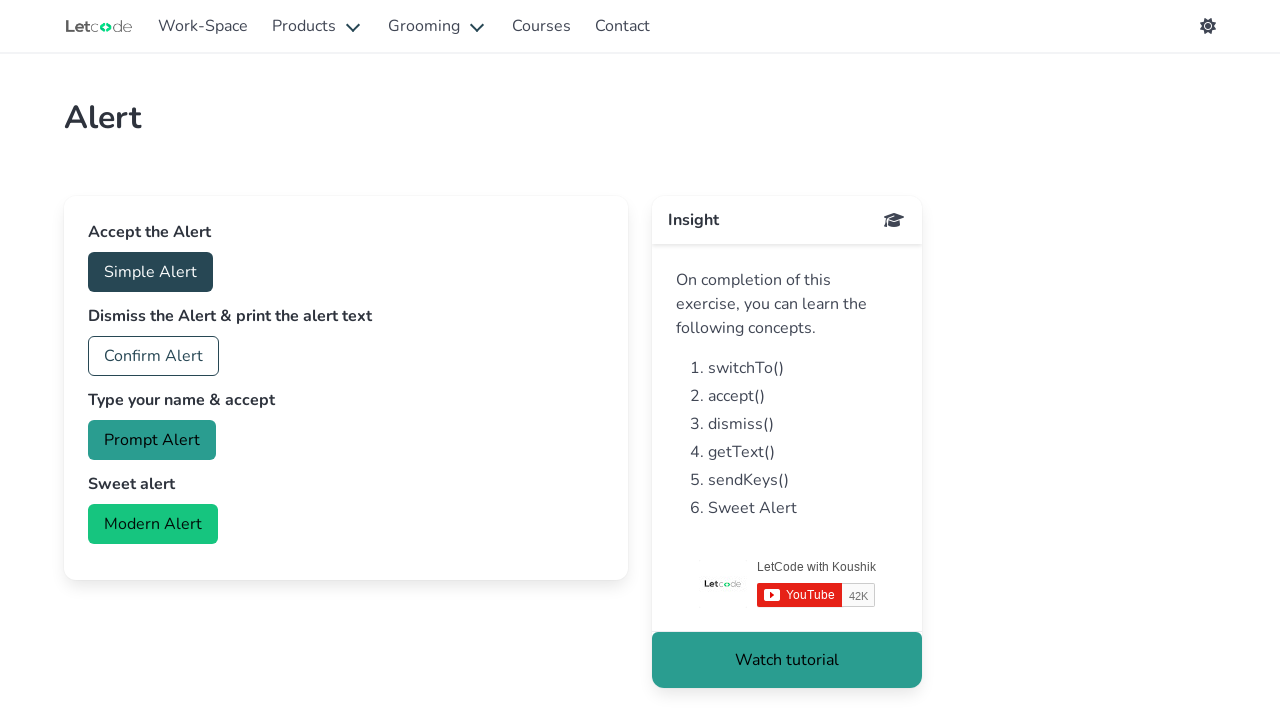

Clicked button to trigger modern alert/lightbox at (153, 524) on #modern
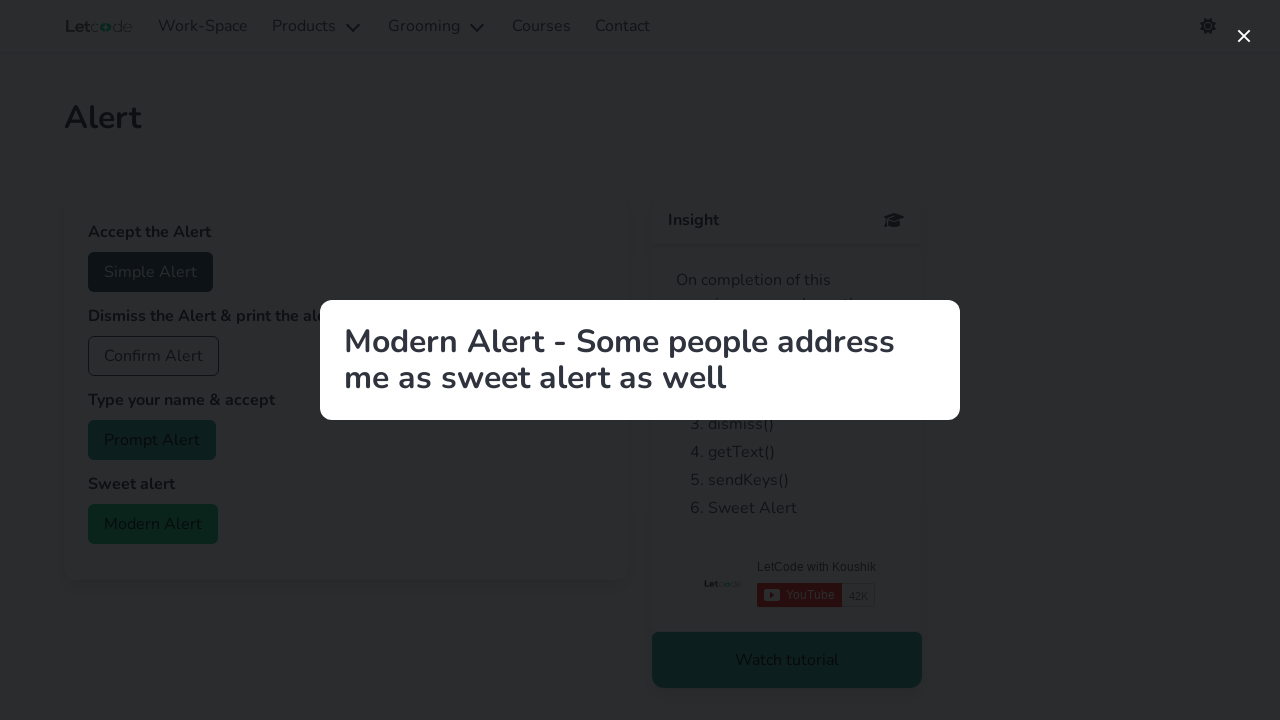

Modern alert lightbox appeared on page
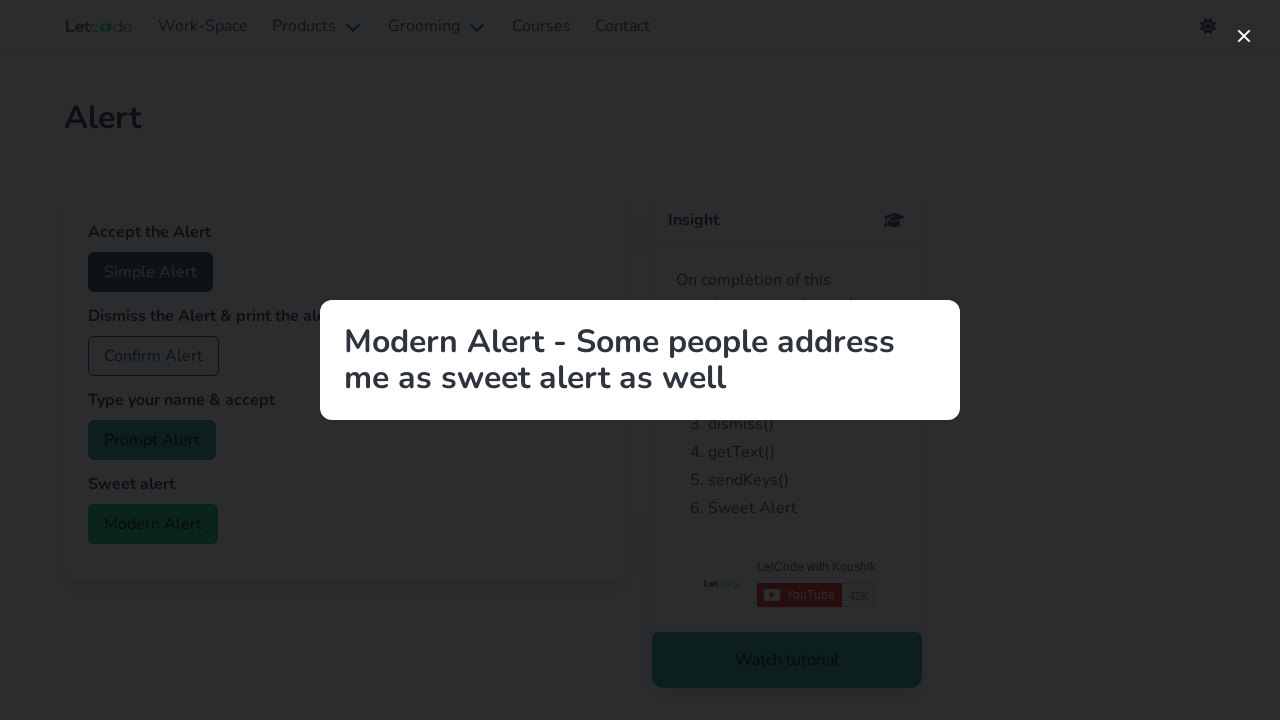

Retrieved lightbox text content: Modern Alert - Some people address me as sweet alert as well 
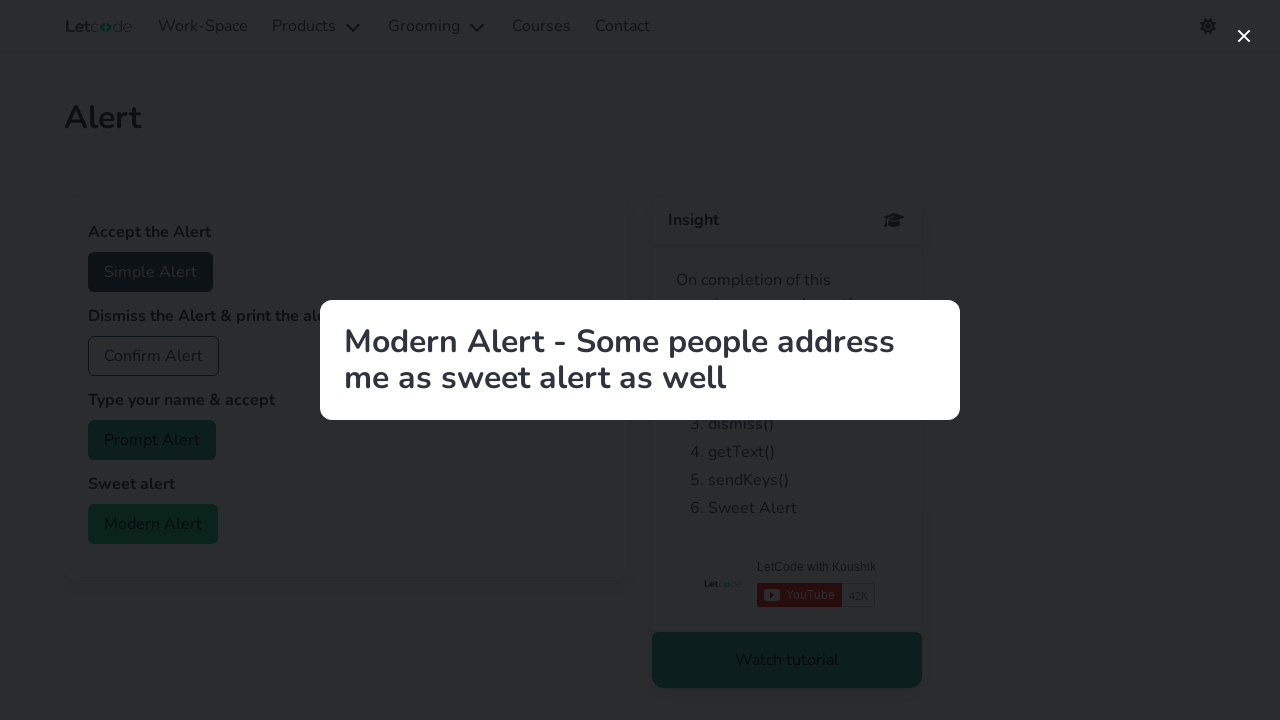

Closed lightbox by clicking close button at (1244, 36) on xpath=//button[@aria-label='close']
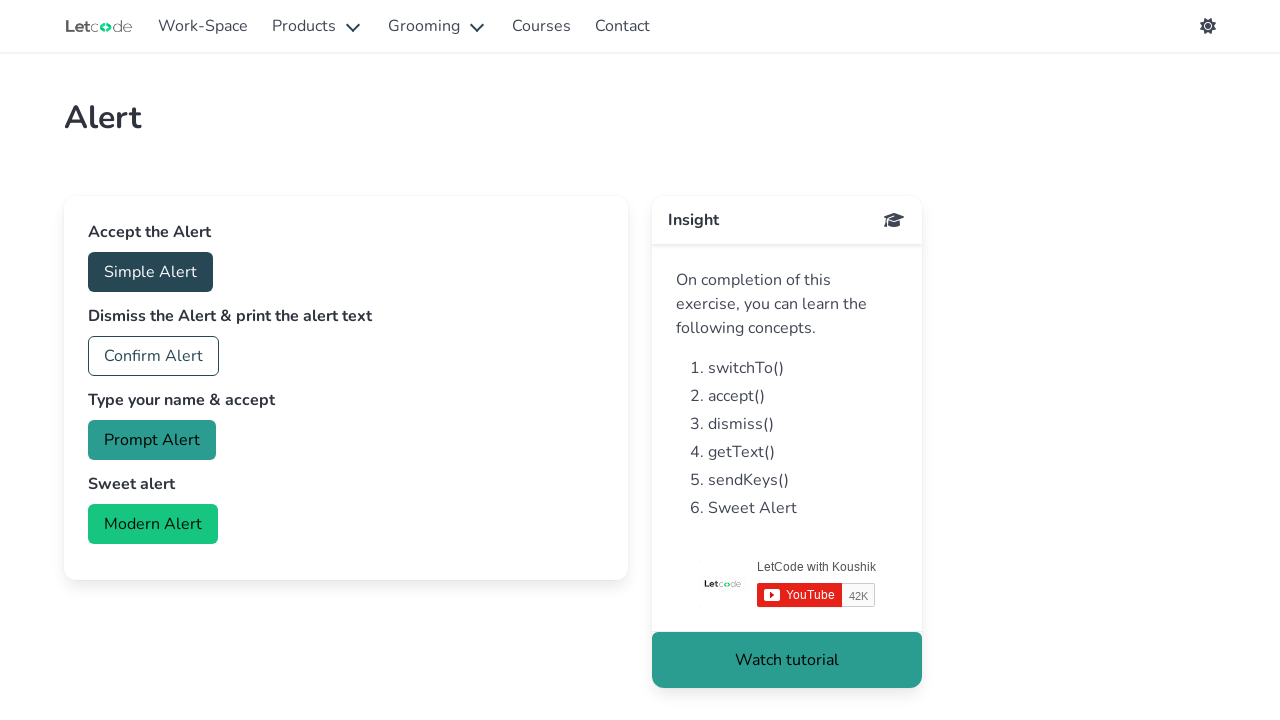

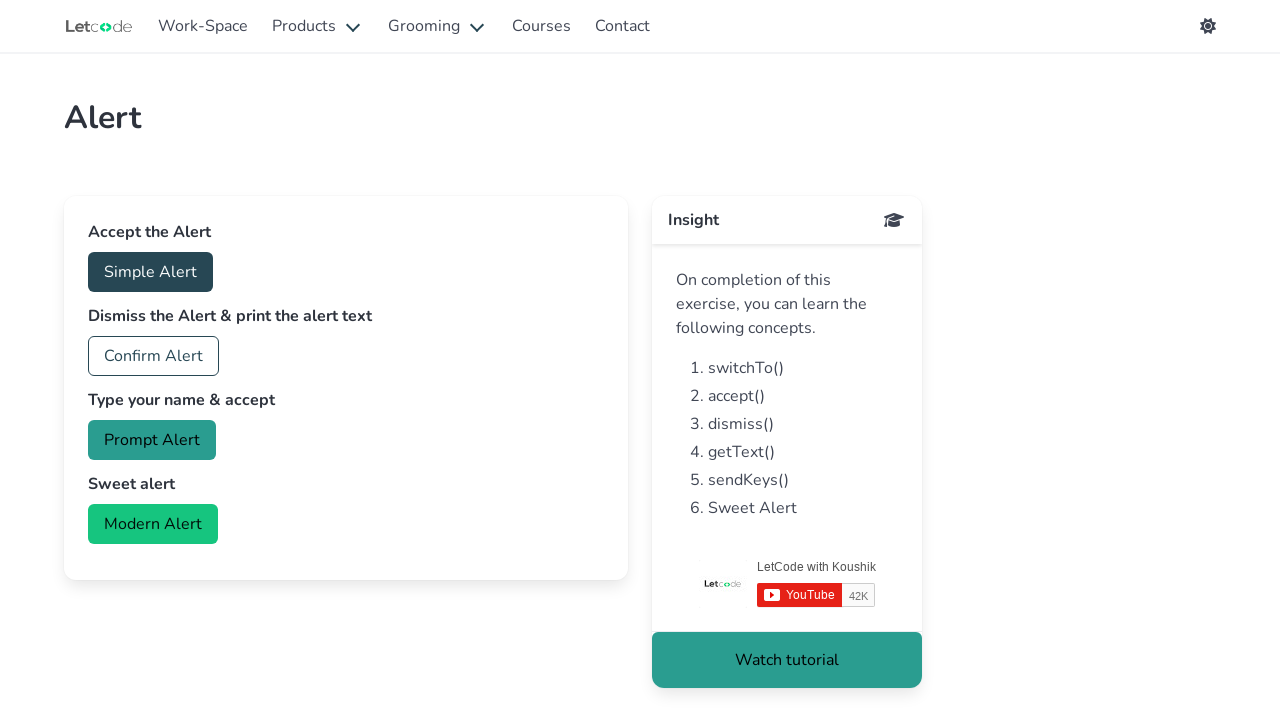